Tests that the browser back button works correctly with filter navigation.

Starting URL: https://demo.playwright.dev/todomvc

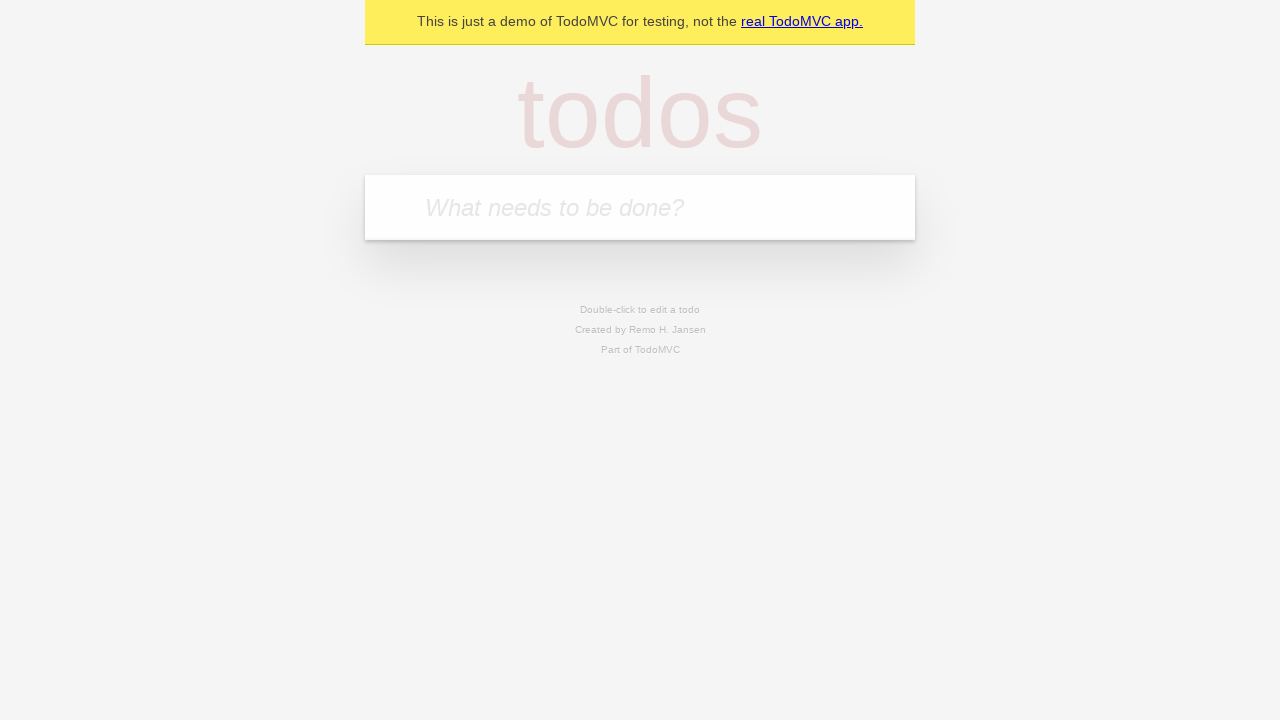

Filled todo input with 'buy some cheese' on internal:attr=[placeholder="What needs to be done?"i]
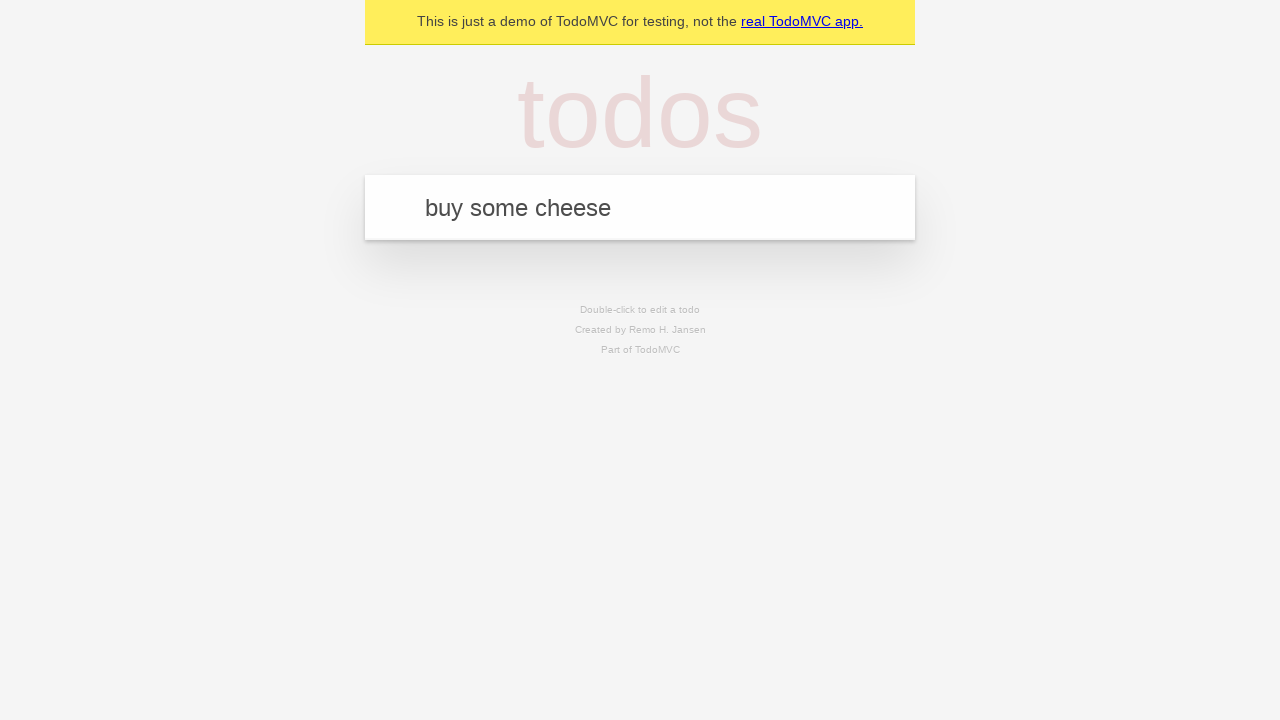

Pressed Enter to add first todo on internal:attr=[placeholder="What needs to be done?"i]
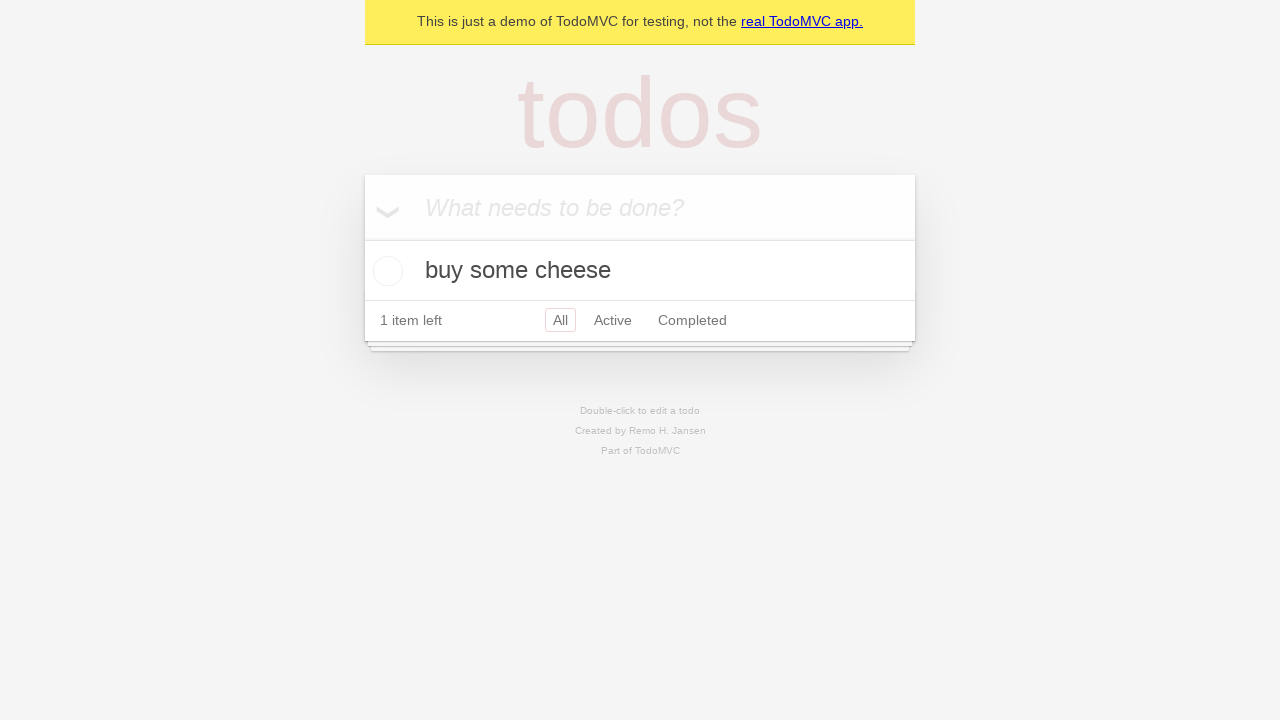

Filled todo input with 'feed the cat' on internal:attr=[placeholder="What needs to be done?"i]
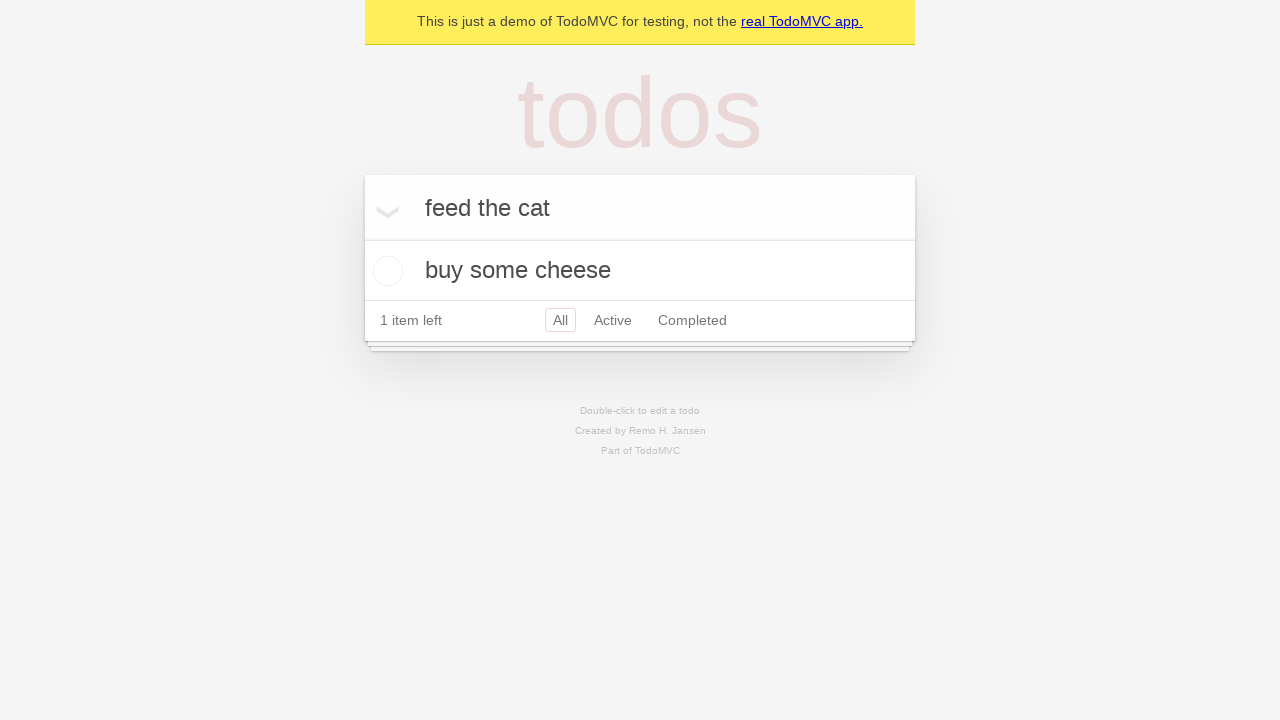

Pressed Enter to add second todo on internal:attr=[placeholder="What needs to be done?"i]
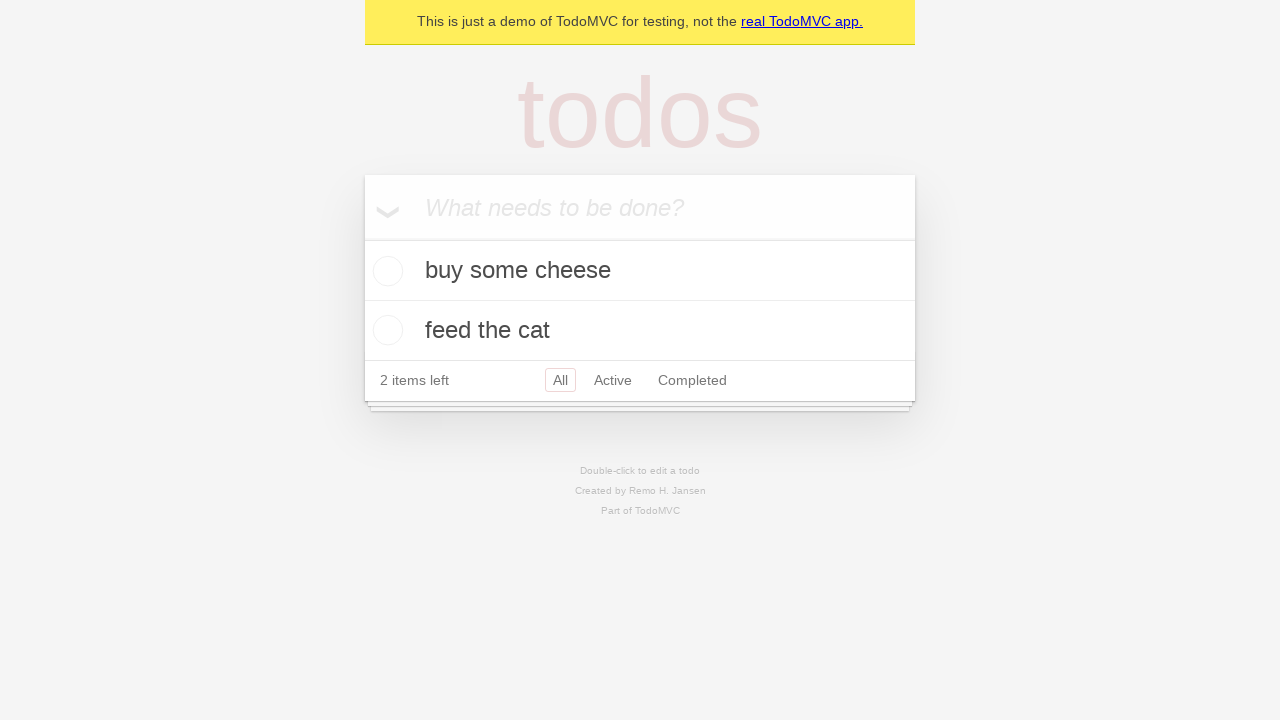

Filled todo input with 'book a doctors appointment' on internal:attr=[placeholder="What needs to be done?"i]
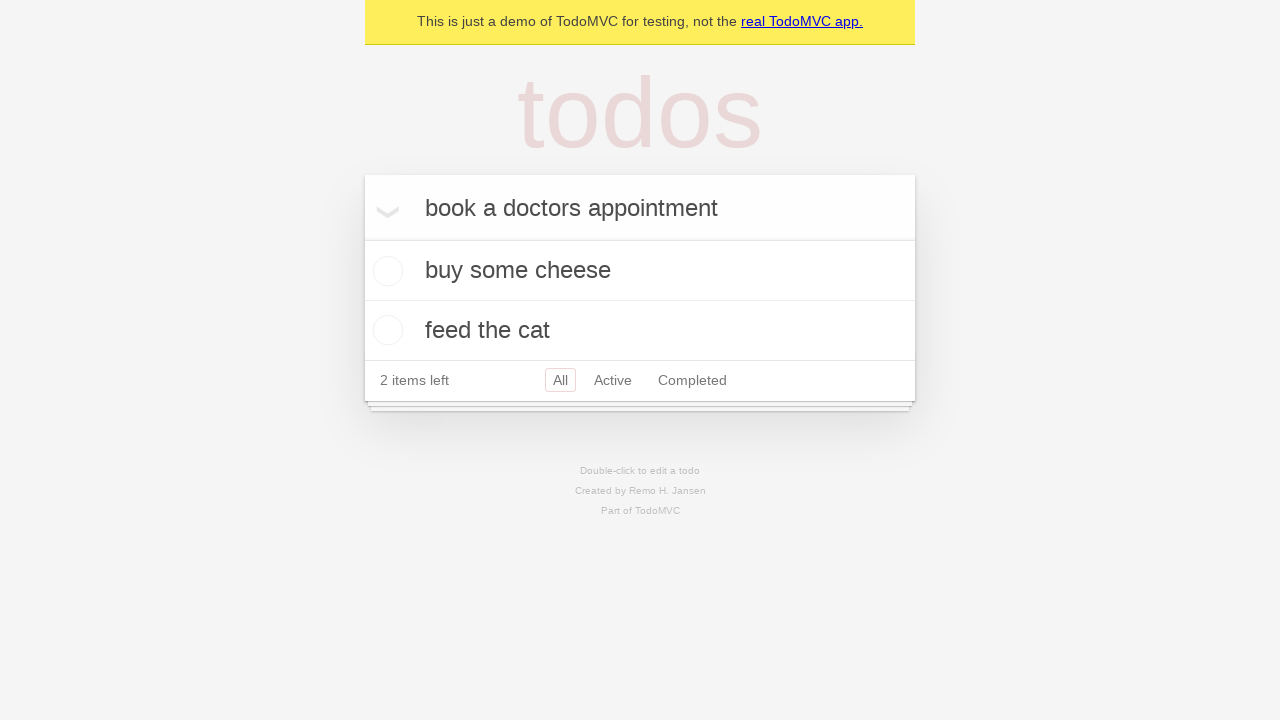

Pressed Enter to add third todo on internal:attr=[placeholder="What needs to be done?"i]
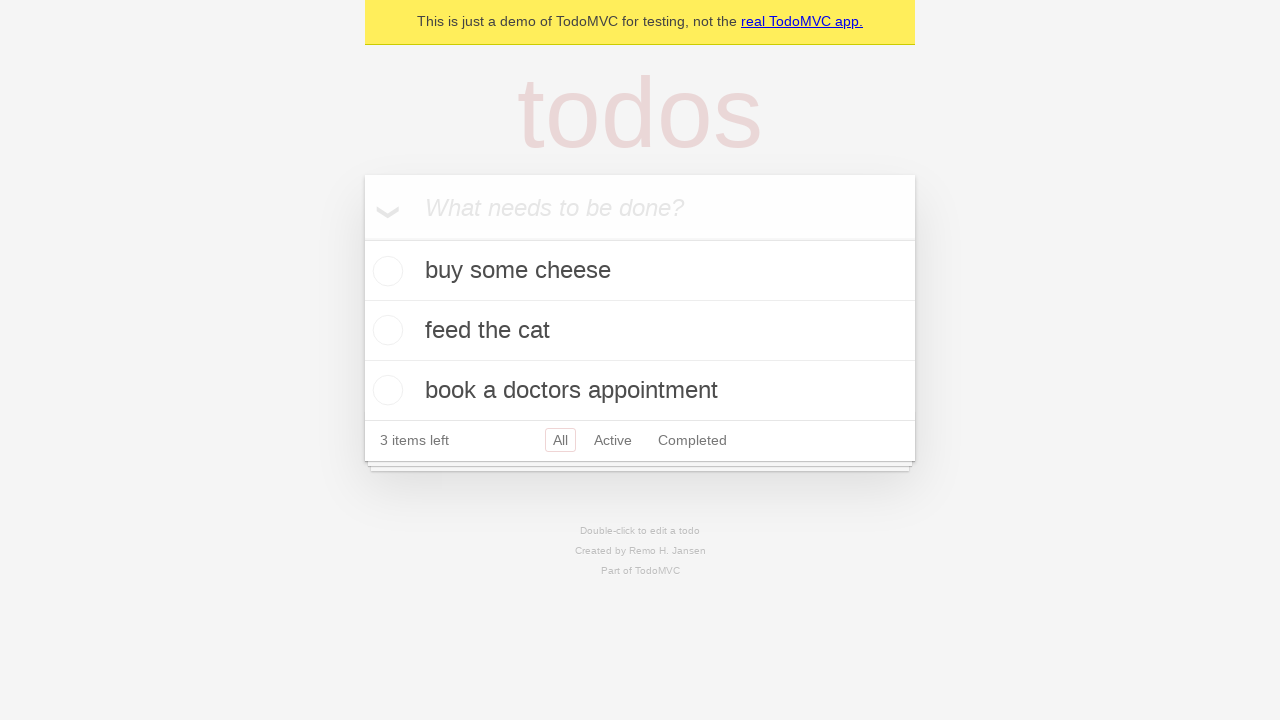

Checked the second todo item at (385, 330) on internal:testid=[data-testid="todo-item"s] >> nth=1 >> internal:role=checkbox
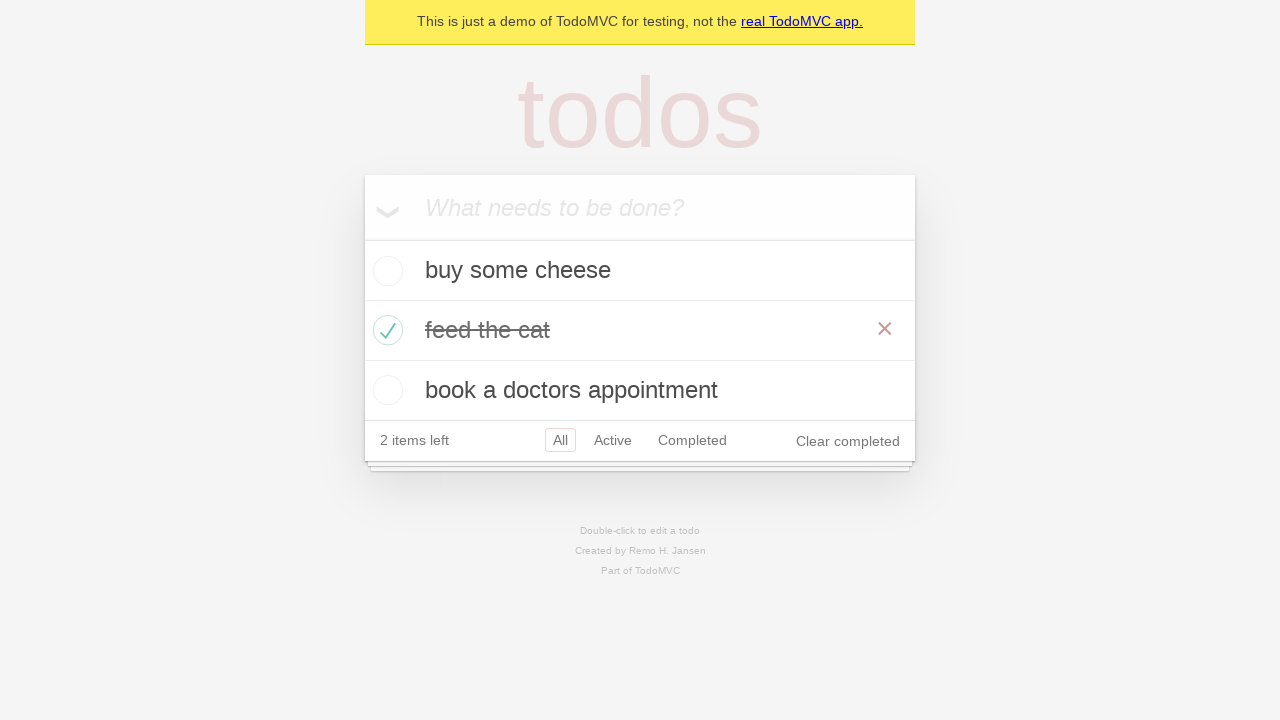

Clicked All filter at (560, 440) on internal:role=link[name="All"i]
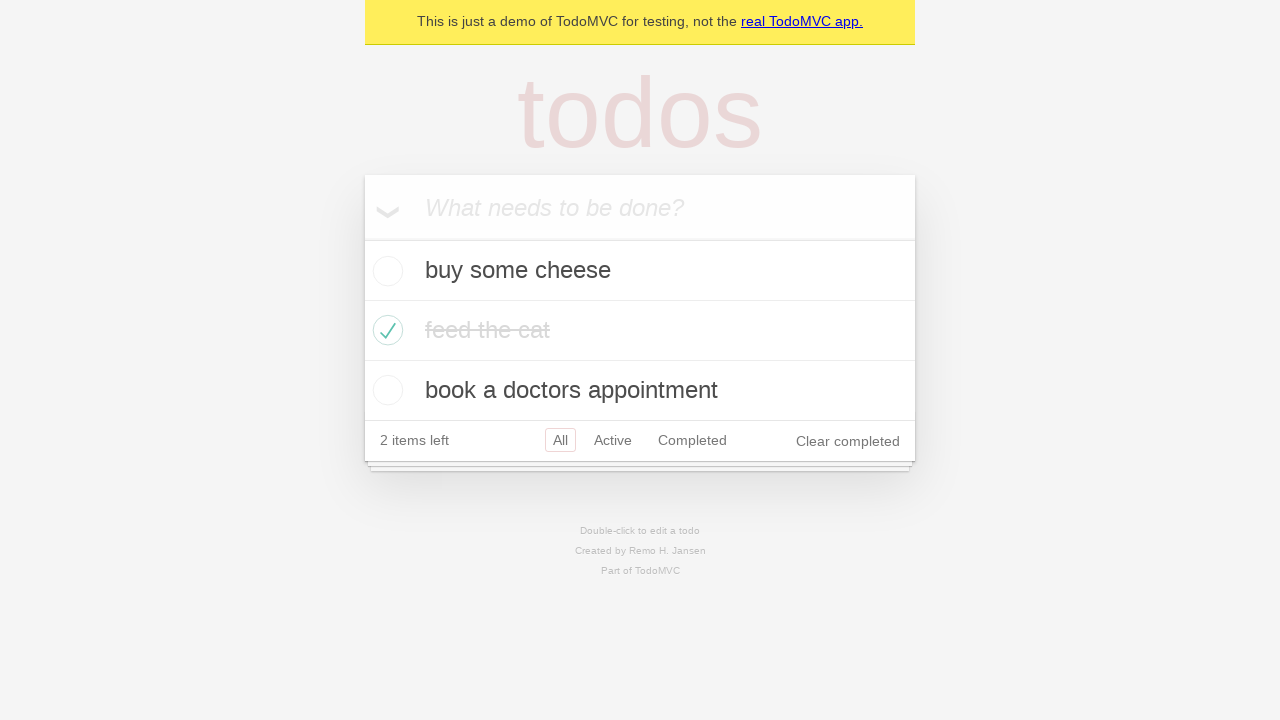

Clicked Active filter at (613, 440) on internal:role=link[name="Active"i]
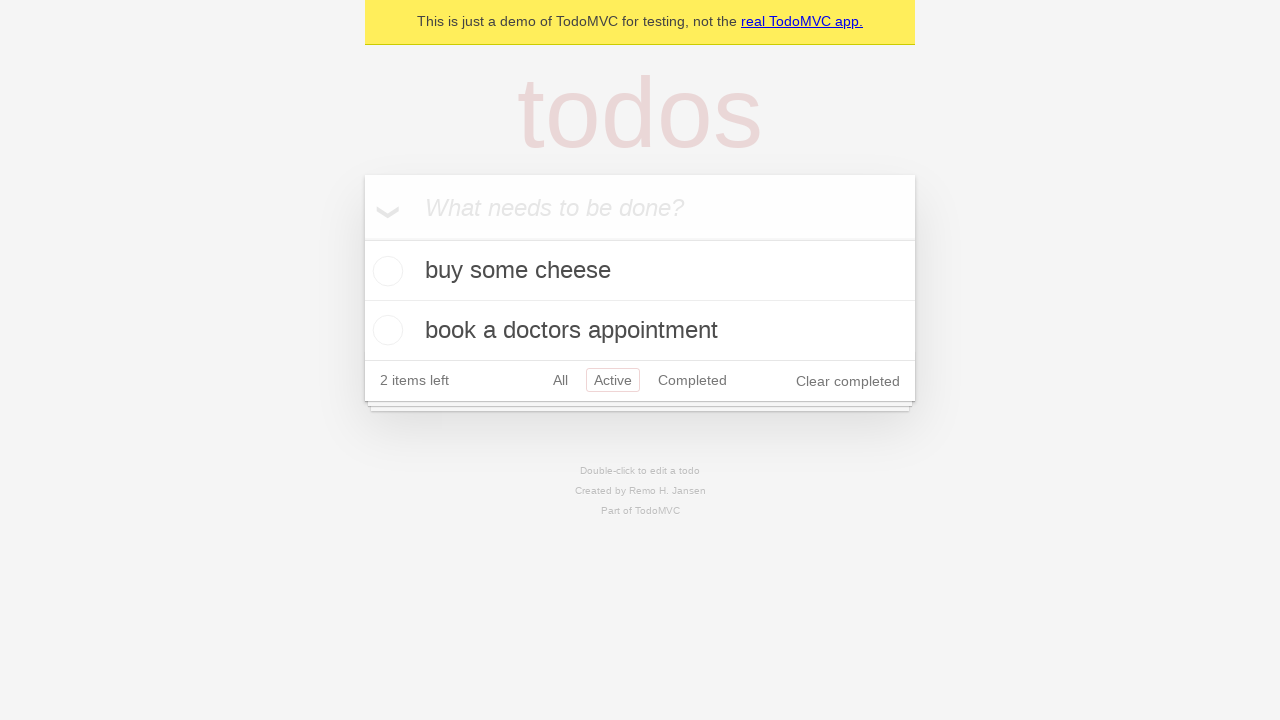

Clicked Completed filter at (692, 380) on internal:role=link[name="Completed"i]
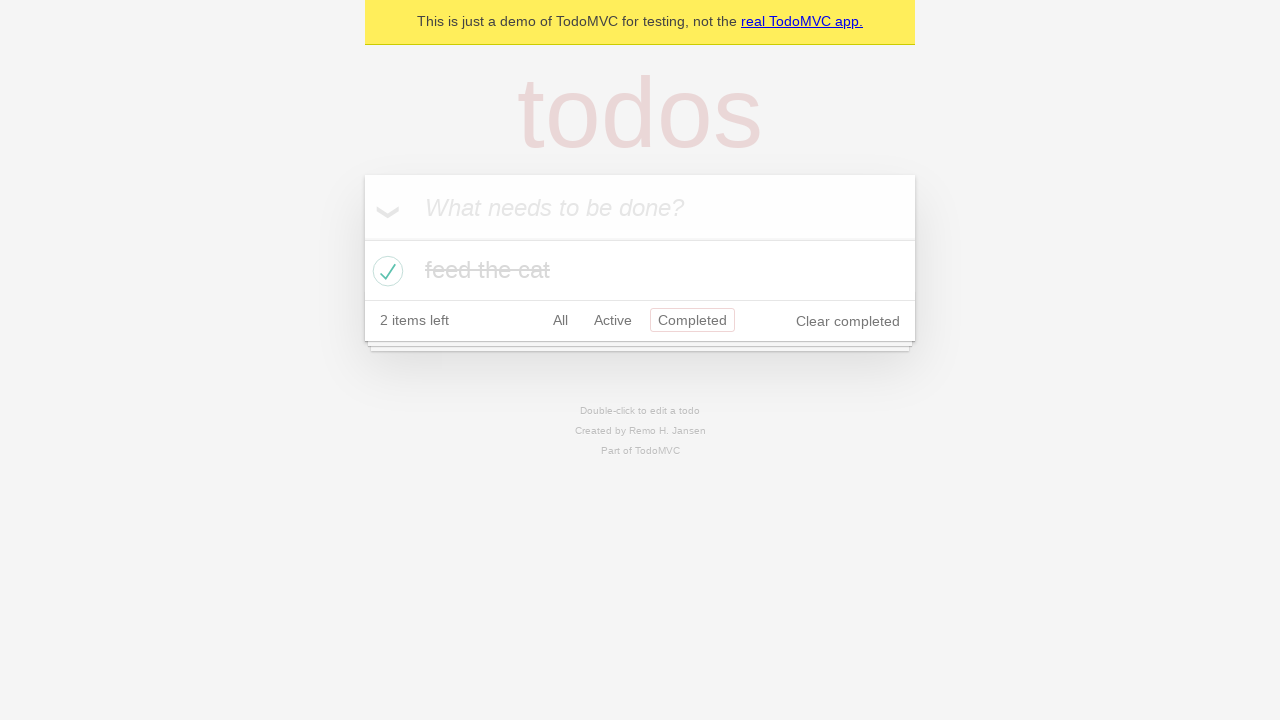

Navigated back from Completed filter
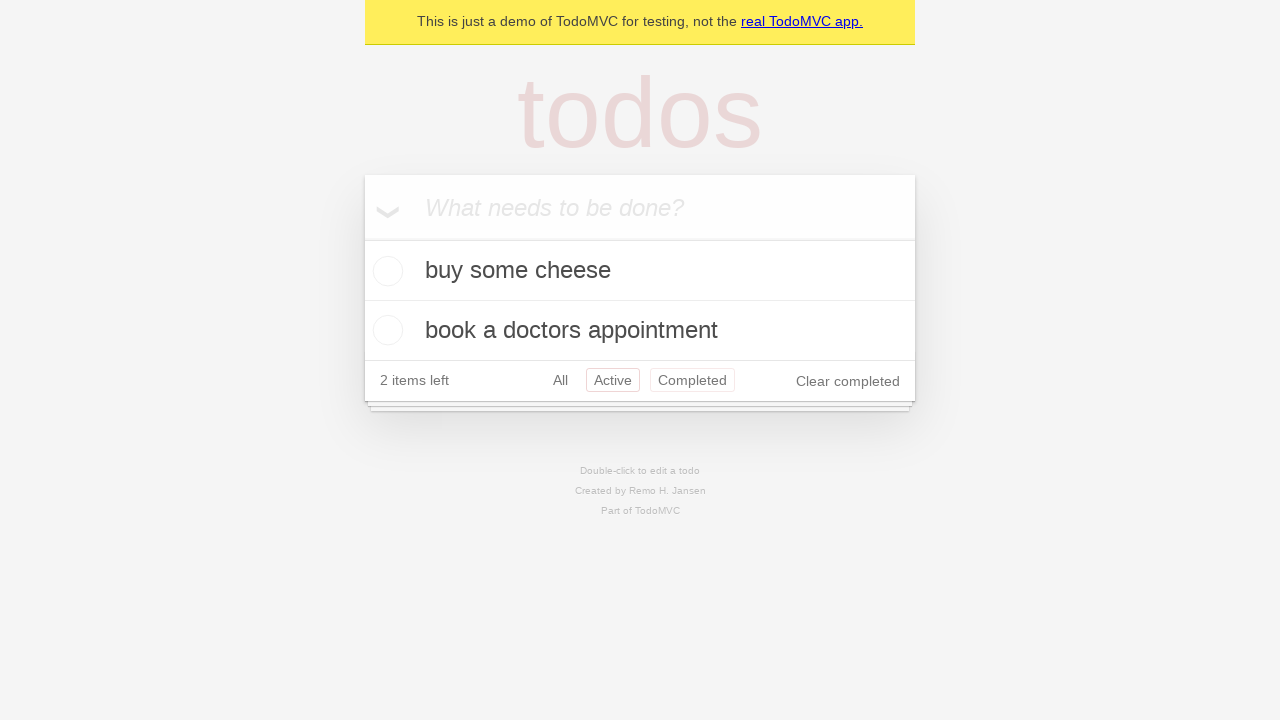

Navigated back from Active filter to All filter
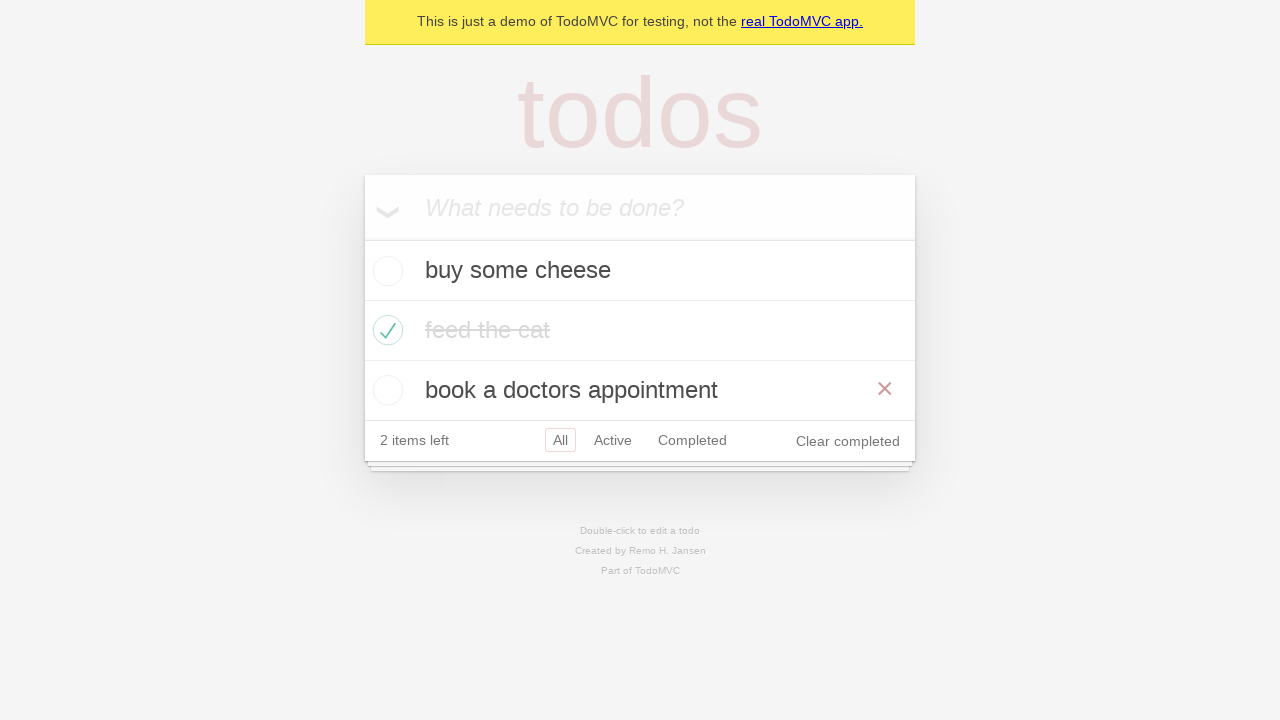

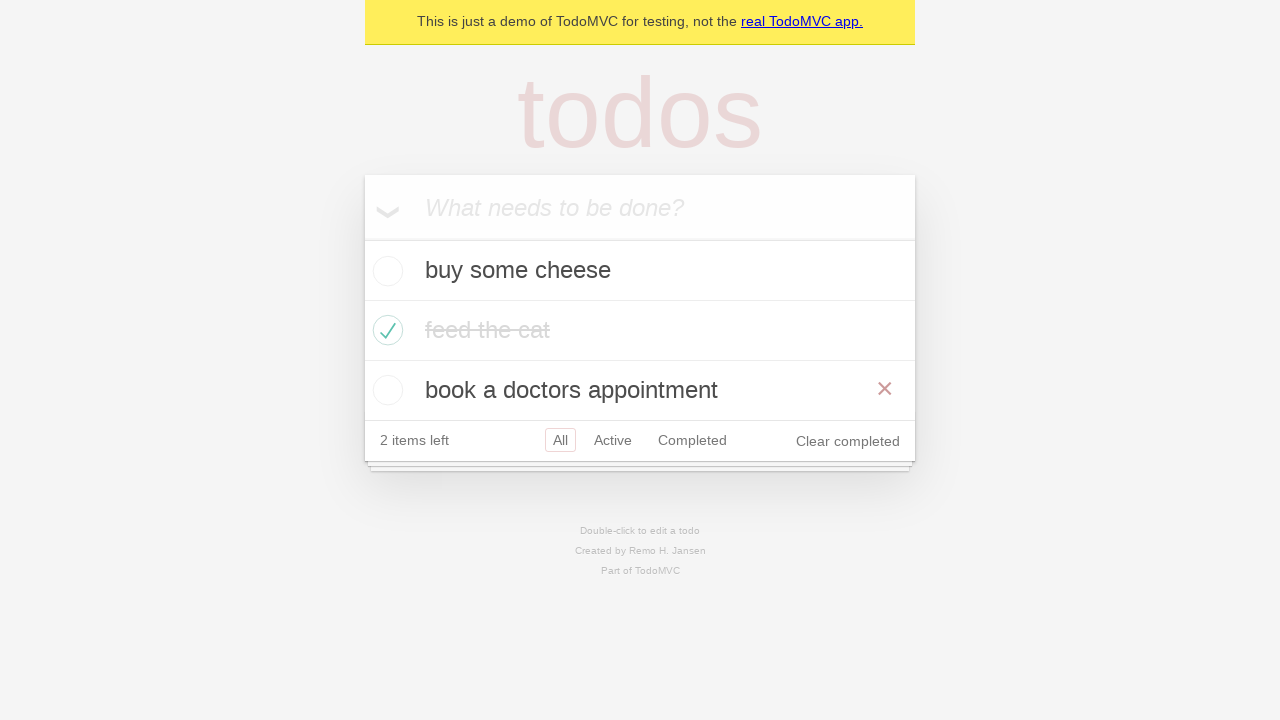